Tests handling of a basic JavaScript alert by clicking a button and accepting the alert dialog

Starting URL: https://the-internet.herokuapp.com/javascript_alerts

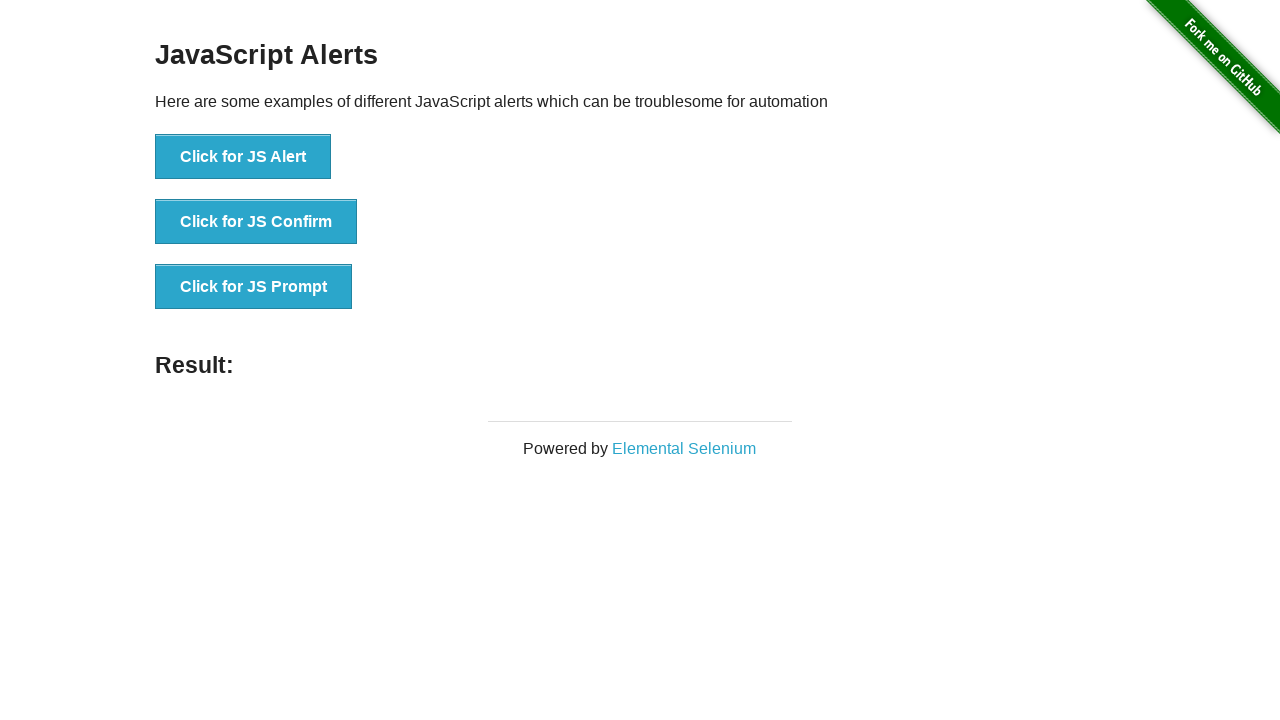

Set up dialog handler to accept alerts
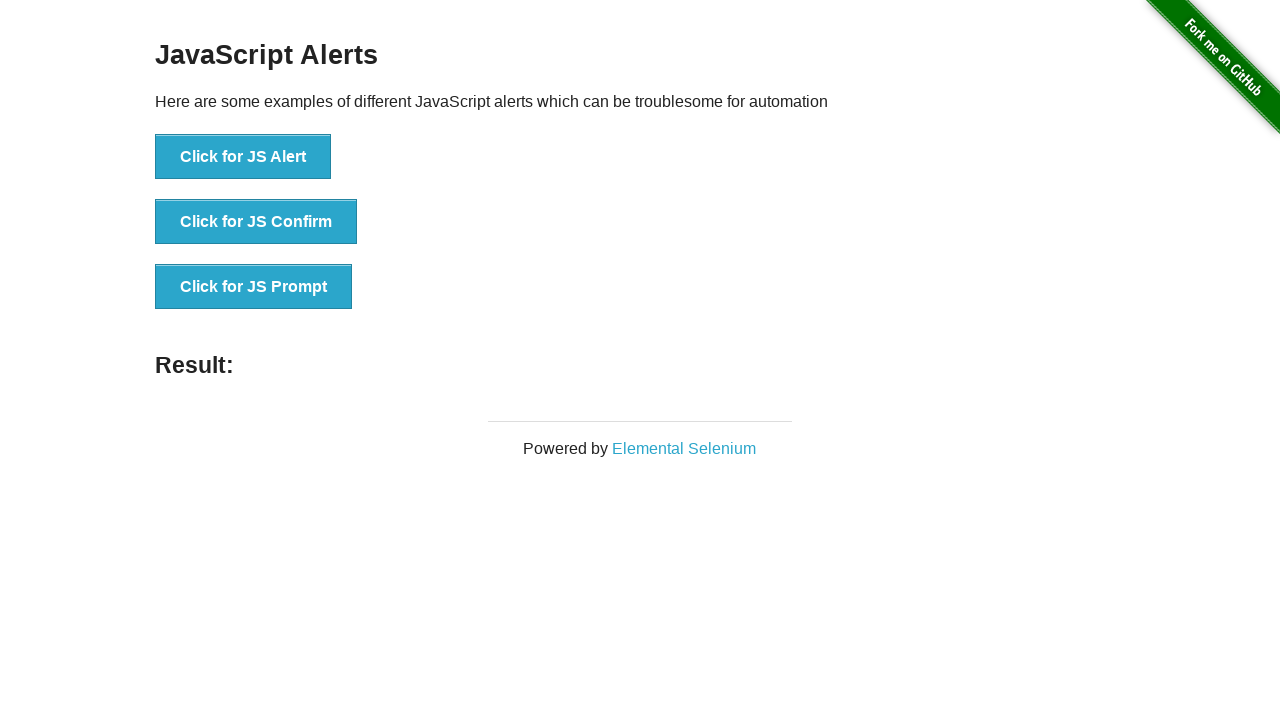

Clicked button to trigger JavaScript alert at (243, 157) on xpath=//button[.='Click for JS Alert']
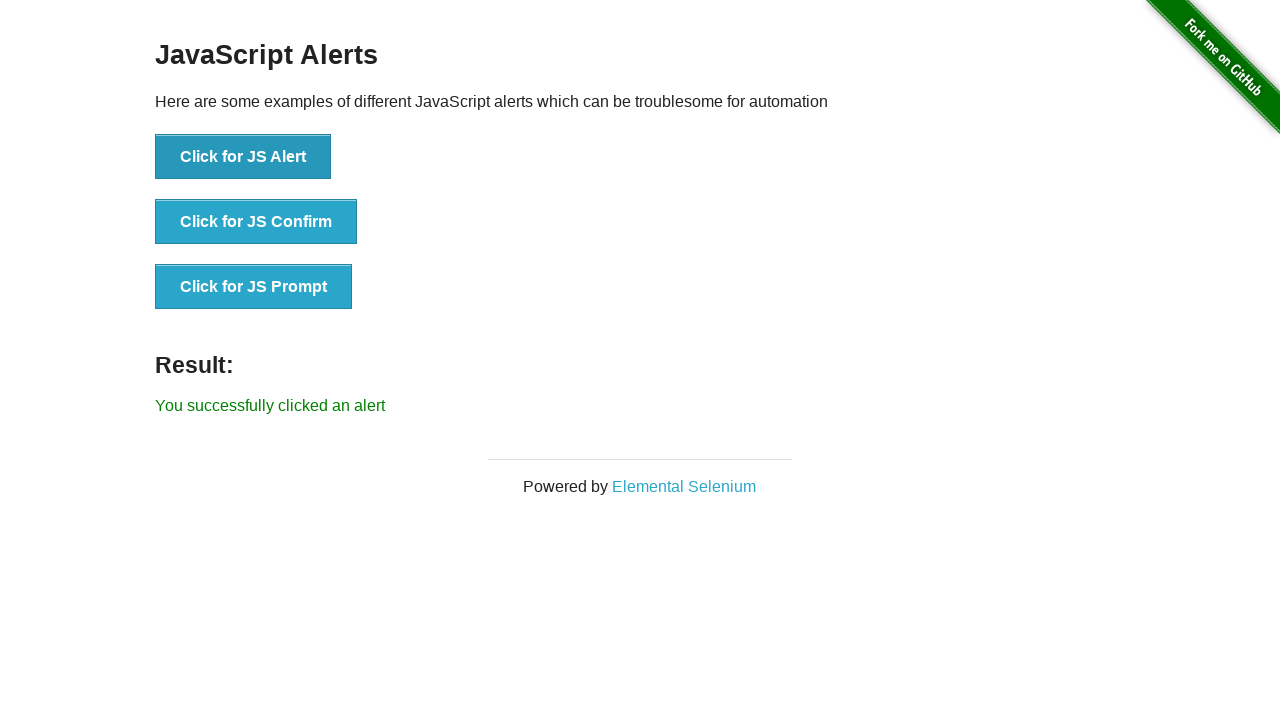

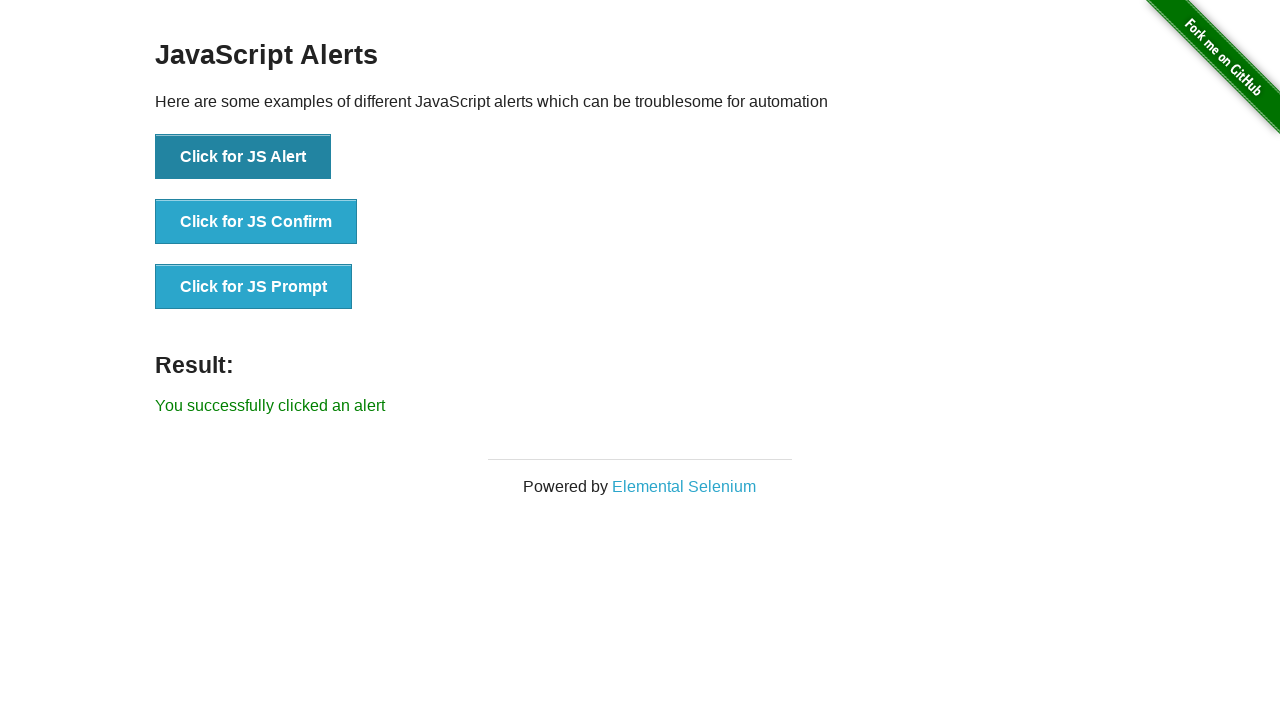